Tests that submitting the password reset form with an empty email field shows a validation error

Starting URL: https://react.worklenz.com/auth/login

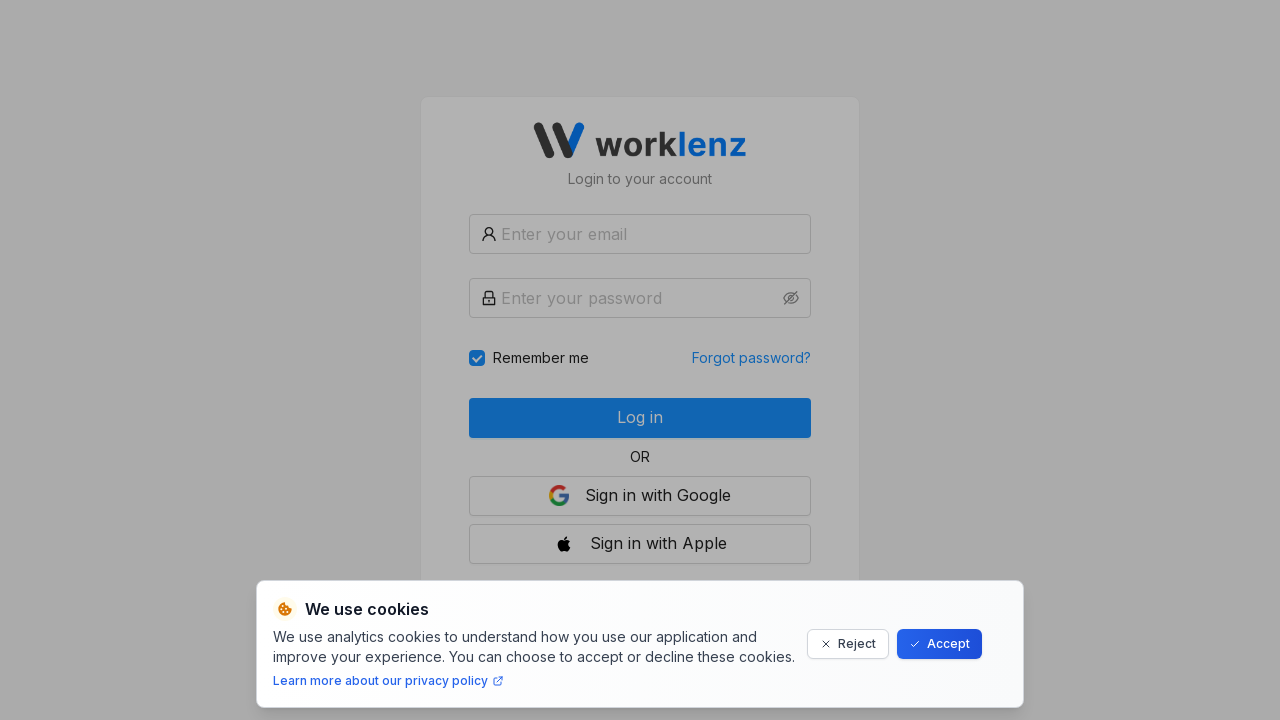

Clicked 'Forgot password?' link to navigate to password reset form at (752, 358) on internal:role=link[name="Forgot password?"i]
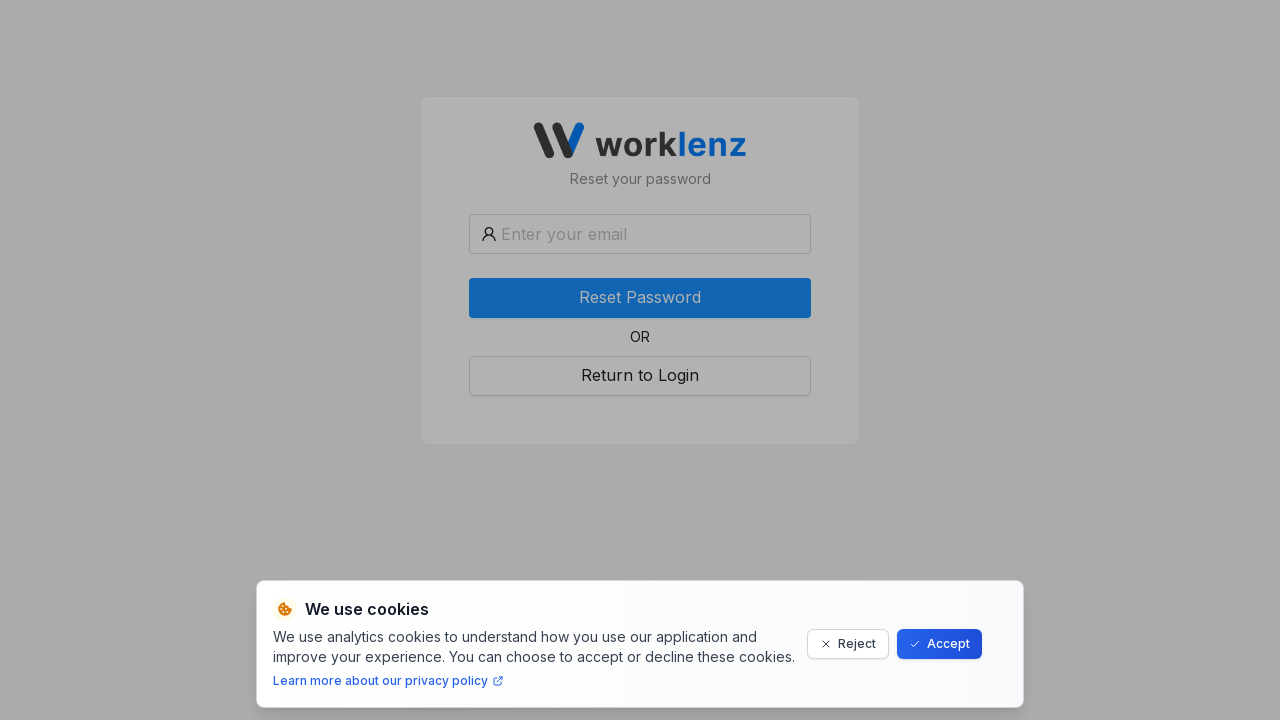

Cleared the email field to ensure it's empty on #forgot-password_email
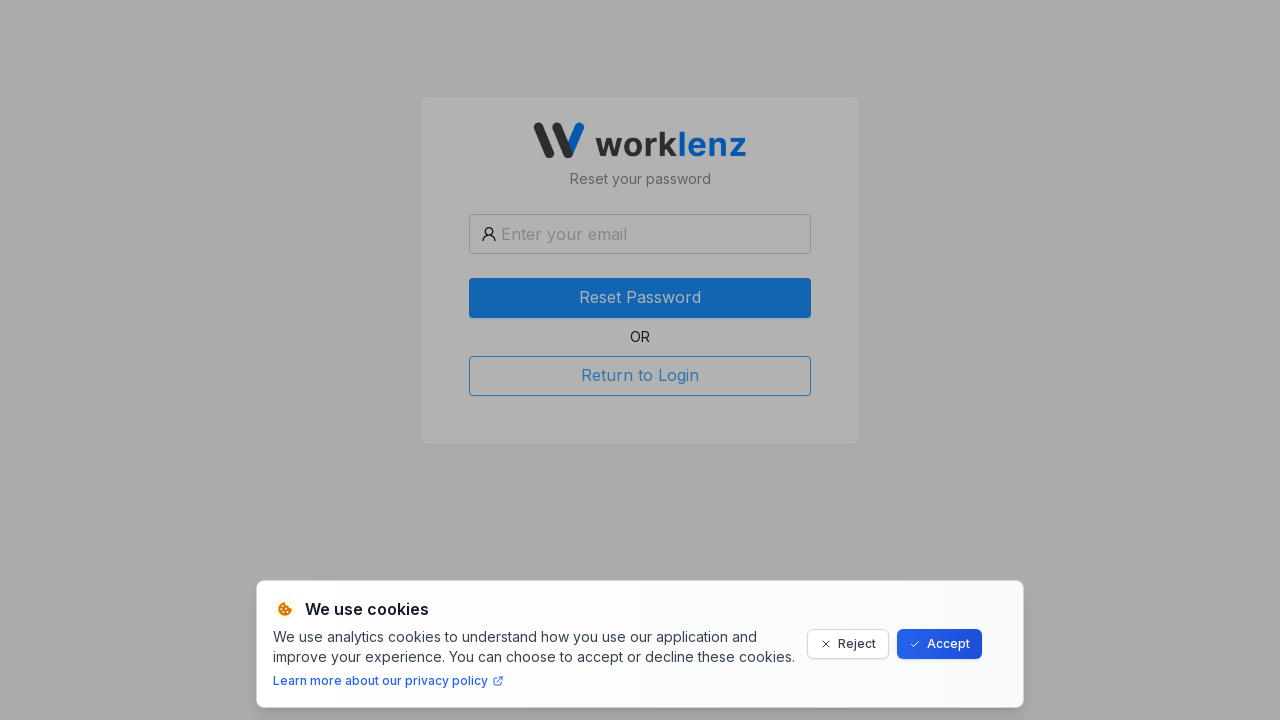

Clicked 'reset password' button to submit the form with empty email at (640, 298) on internal:role=button[name="reset password"i]
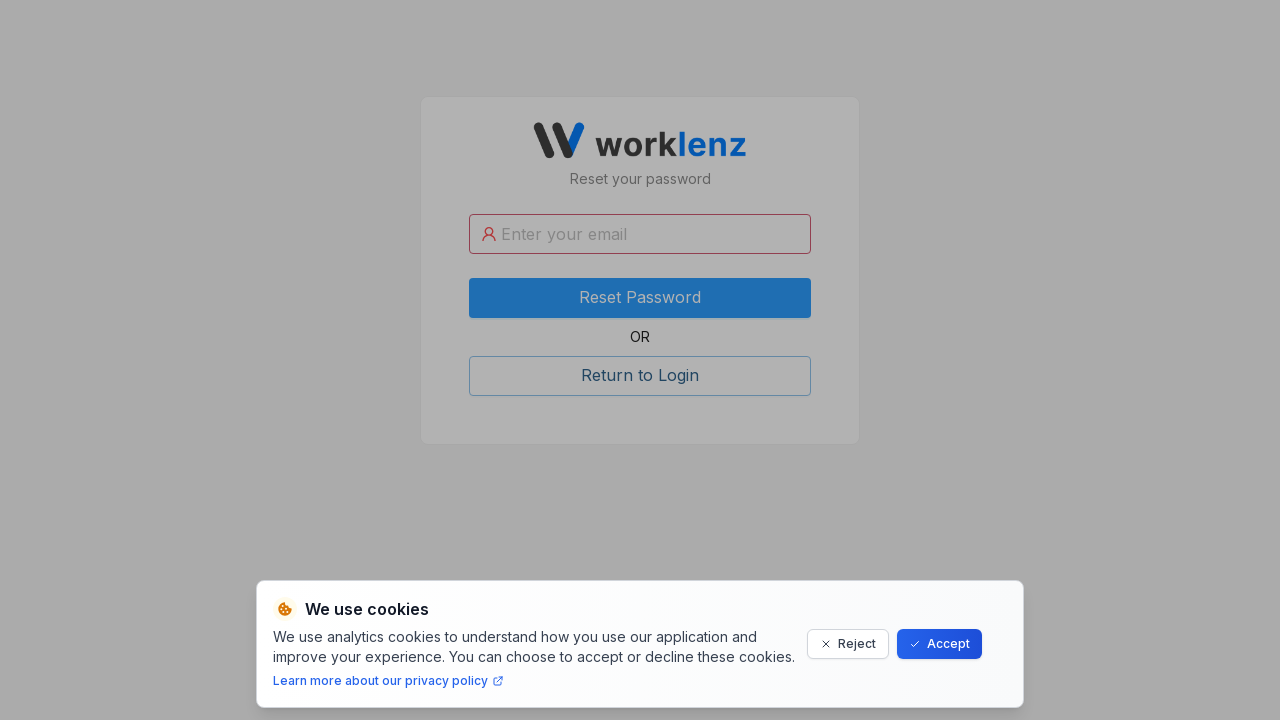

Validation error message appeared for empty email field
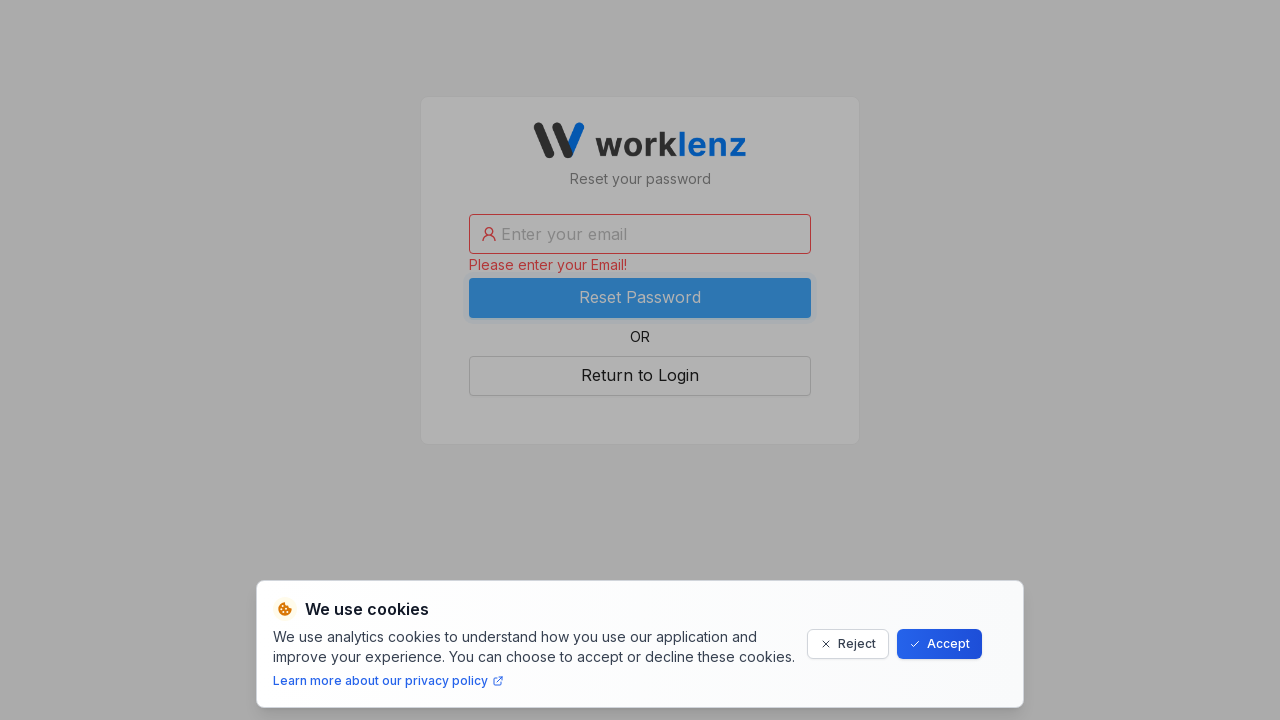

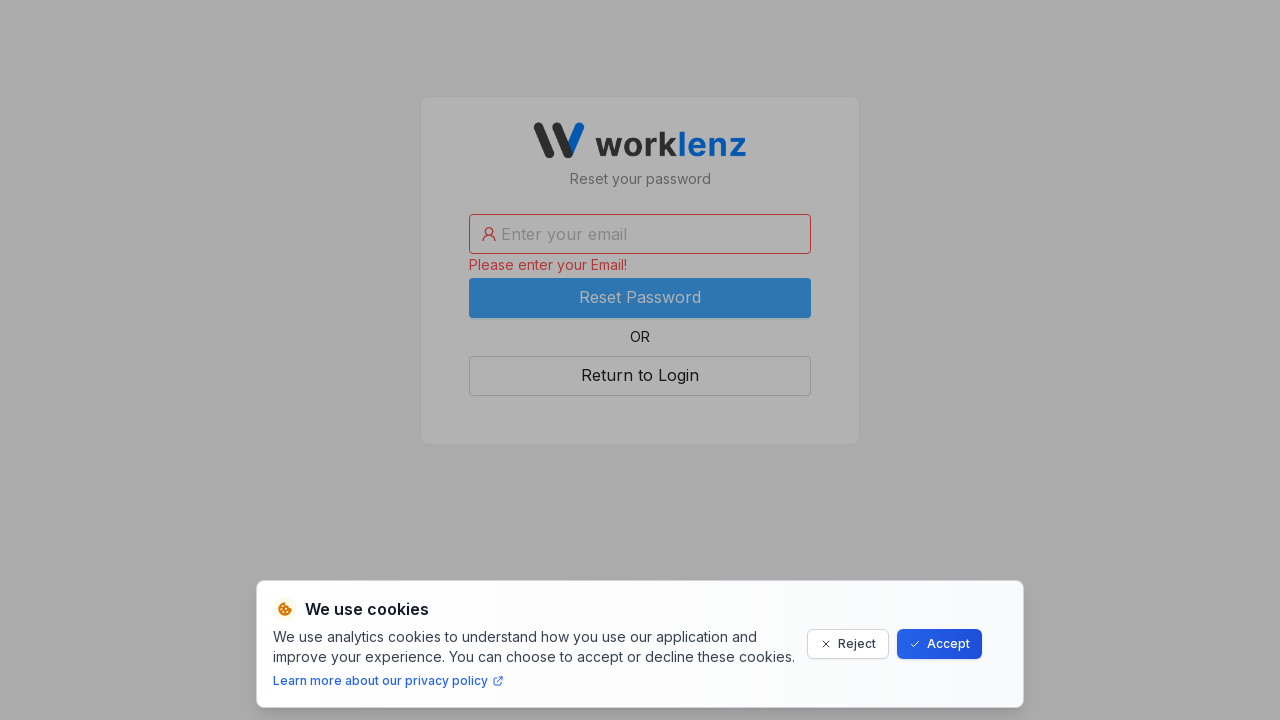